Tests popup window handling by opening a popup window and closing it while keeping the main window open

Starting URL: https://omayo.blogspot.com/

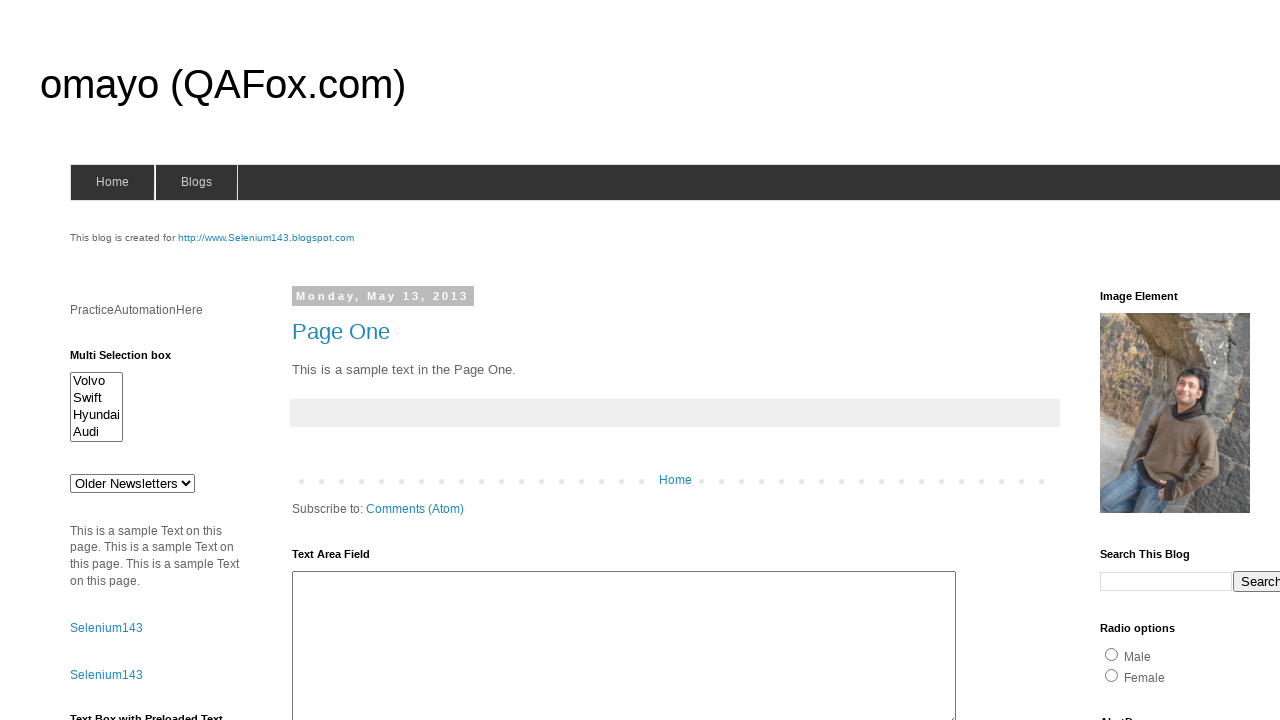

Clicked link to open popup window at (132, 360) on xpath=//a[.='Open a popup window']
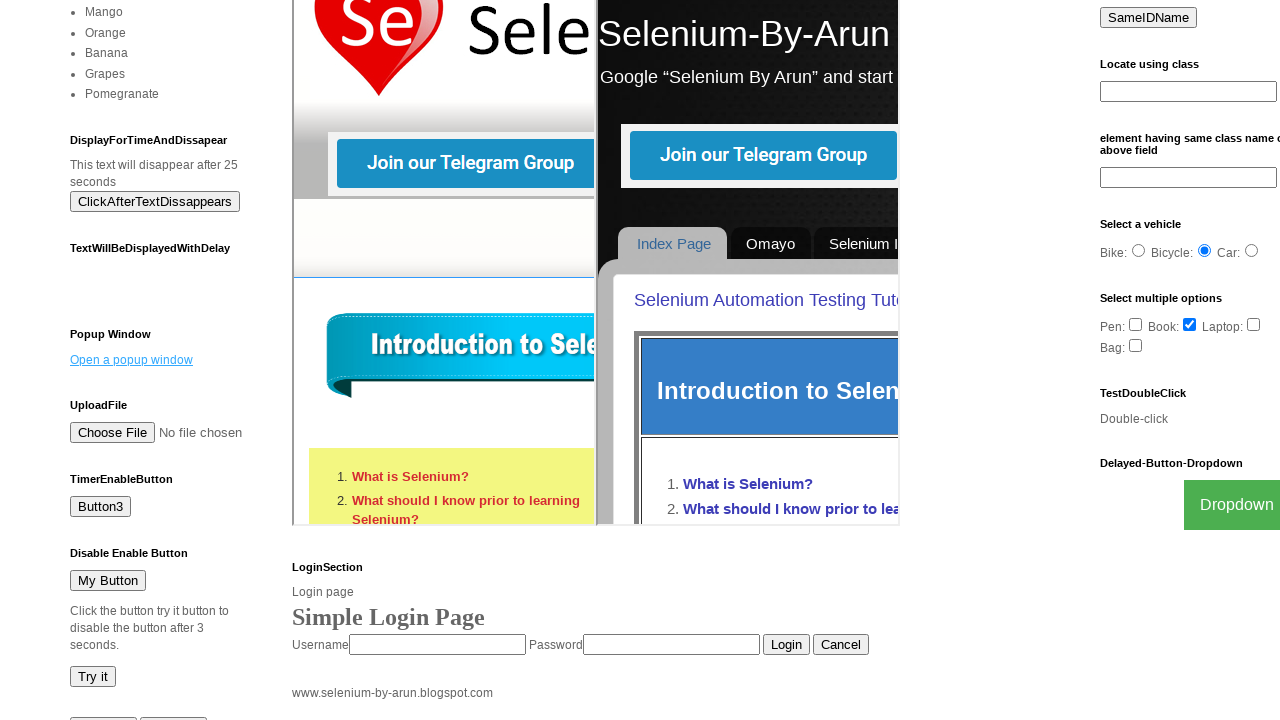

Popup window opened and captured
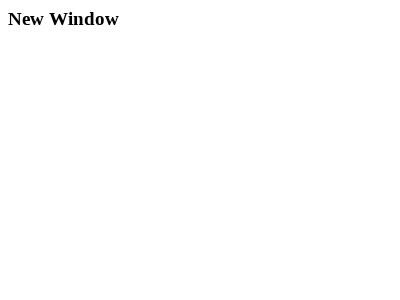

Closed the popup window
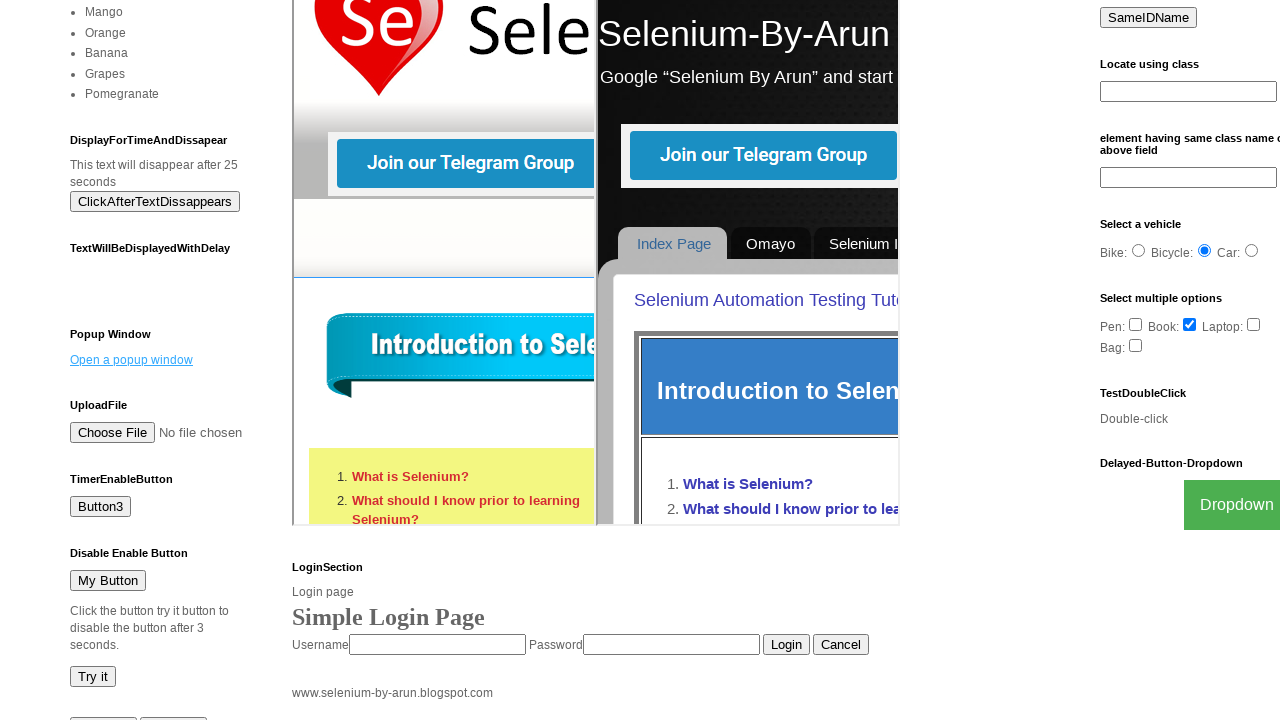

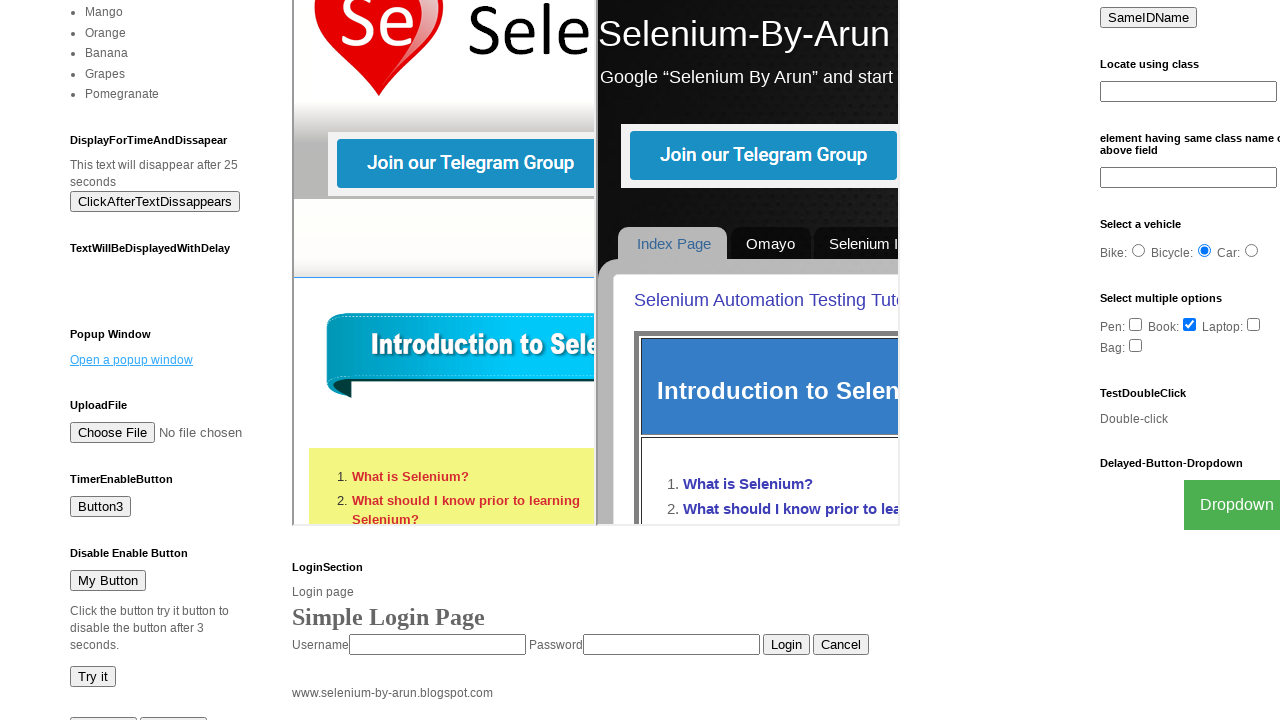